Tests login functionality with invalid credentials to verify error message appears

Starting URL: https://the-internet.herokuapp.com/login

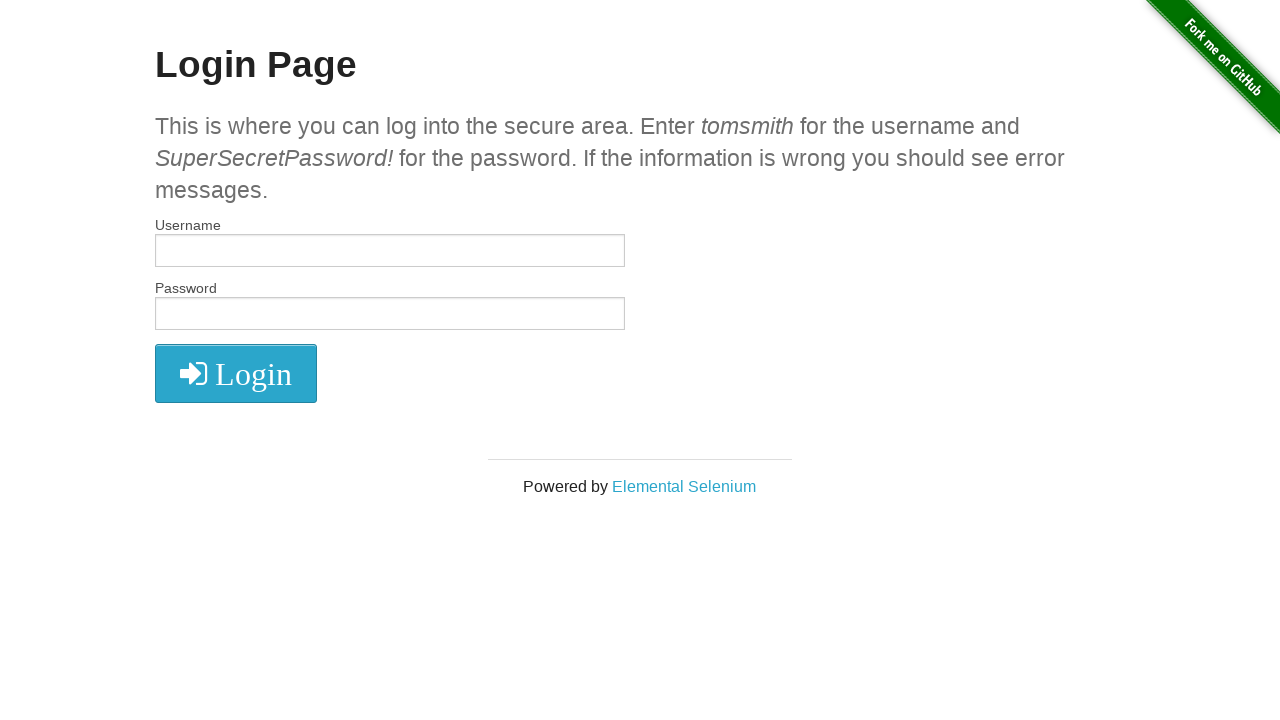

Filled username field with 'invalidUsername' on #username
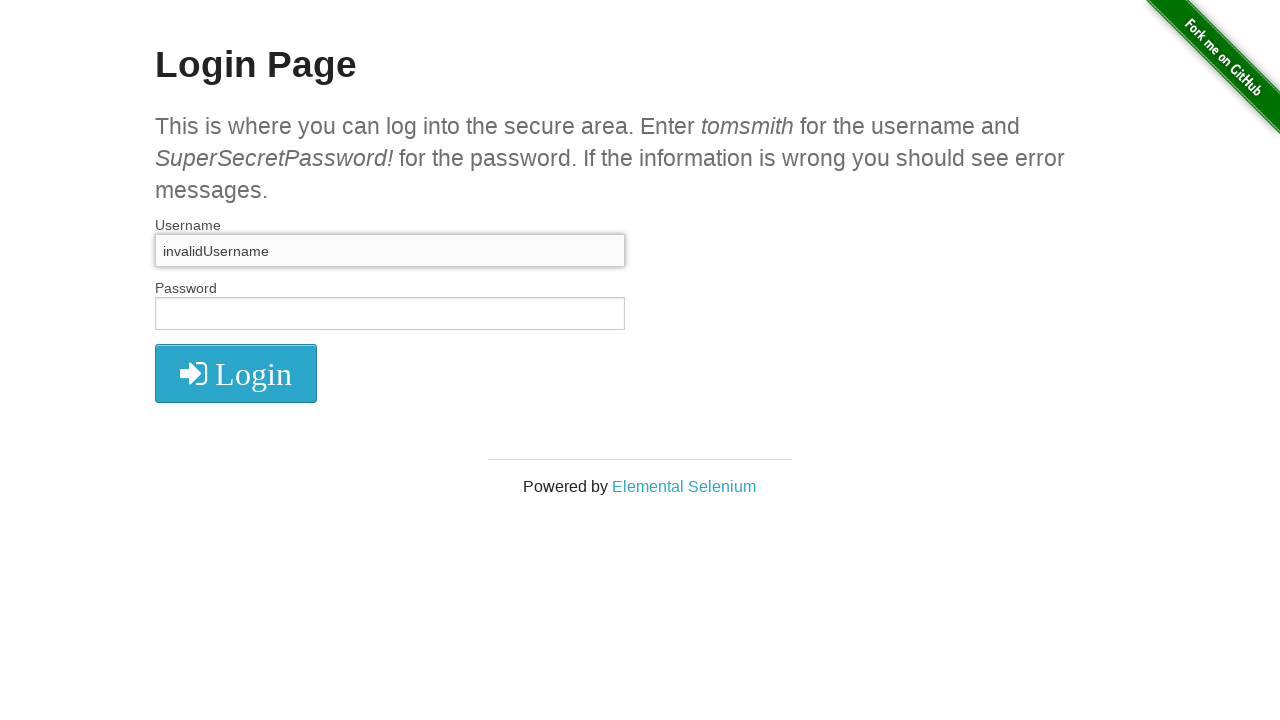

Filled password field with 'invalidPassword' on #password
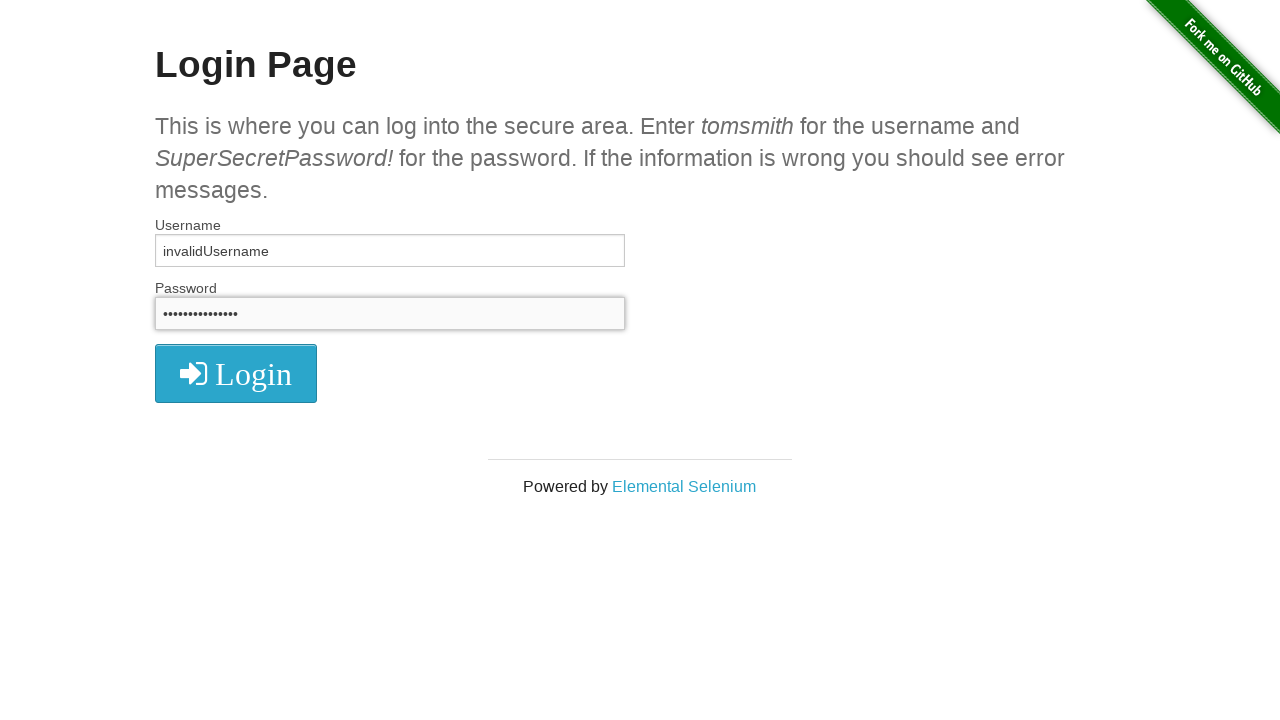

Clicked the login button at (236, 373) on button.radius
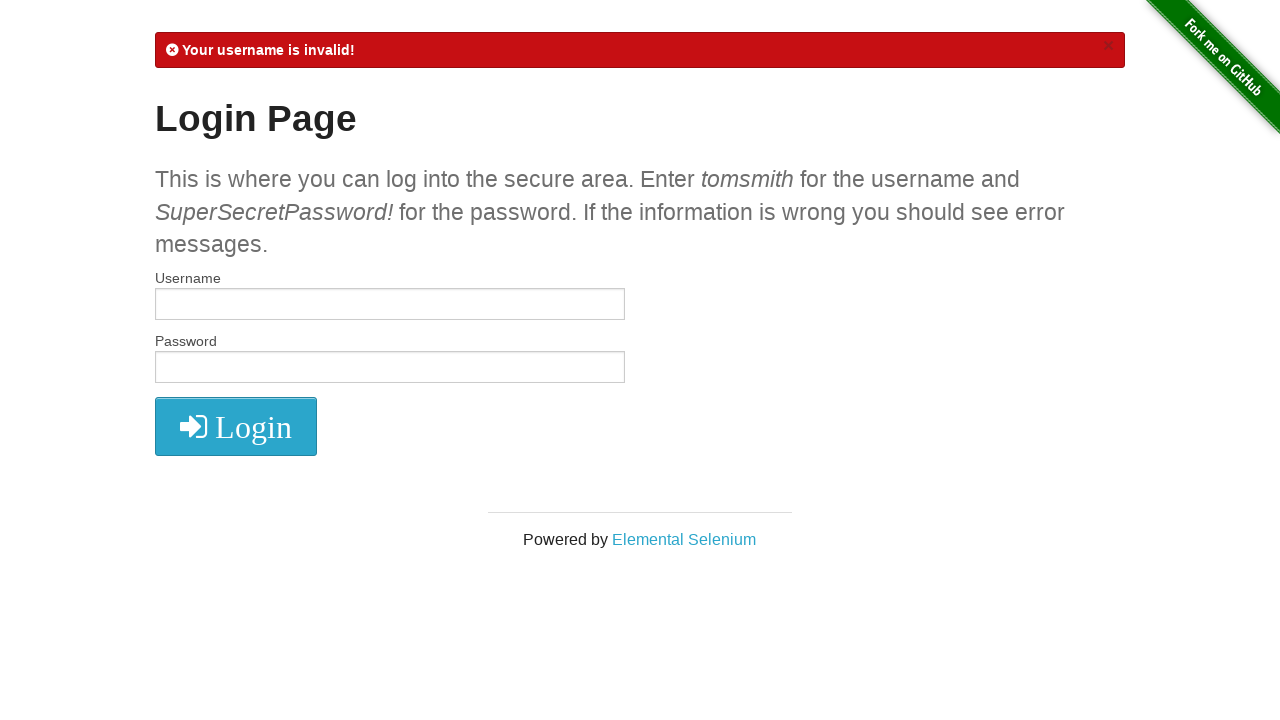

Error message appeared after login attempt with invalid credentials
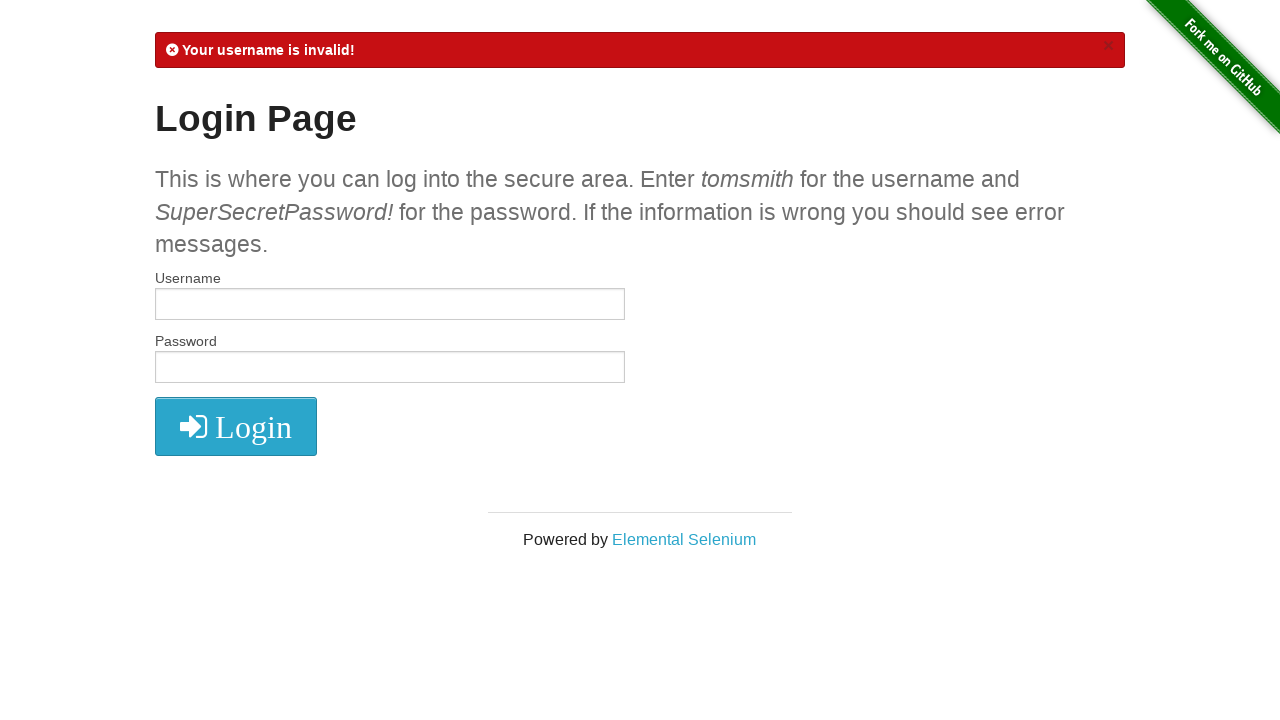

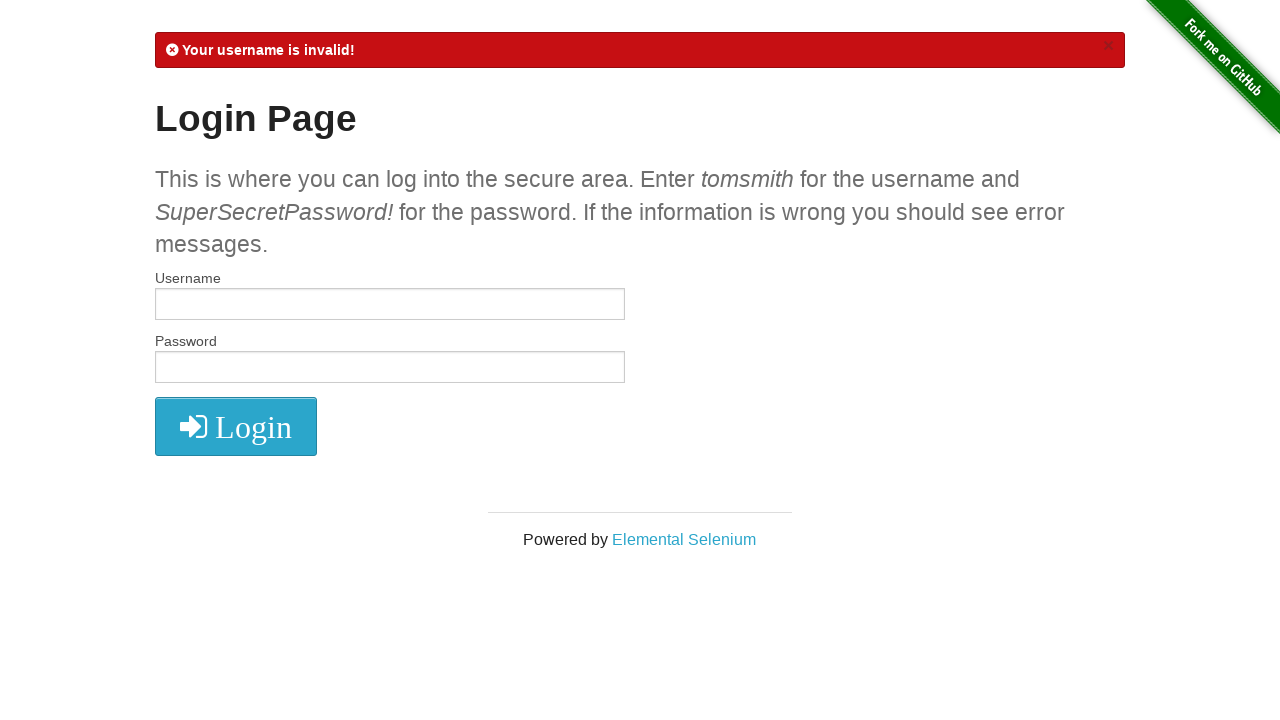